Searches for "stainless work table" and verifies that search results contain "Stainless Steel" in their text

Starting URL: https://www.webstaurantstore.com

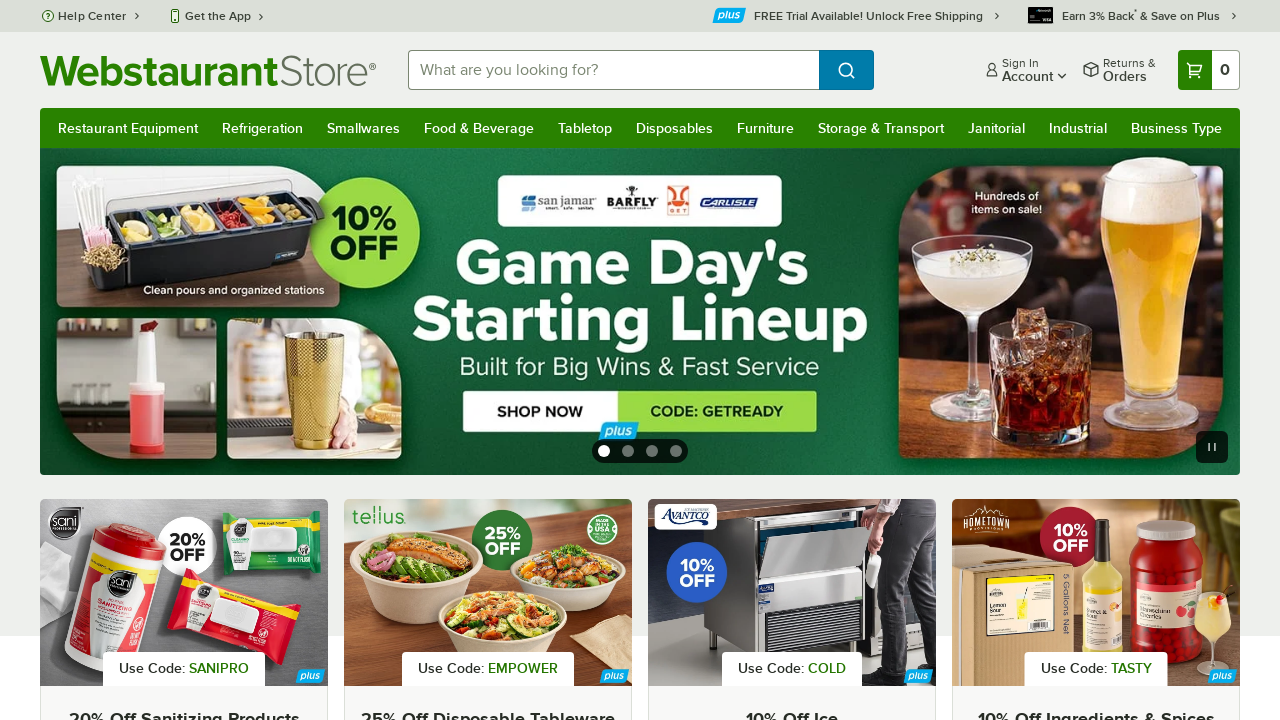

Search button is visible and clickable
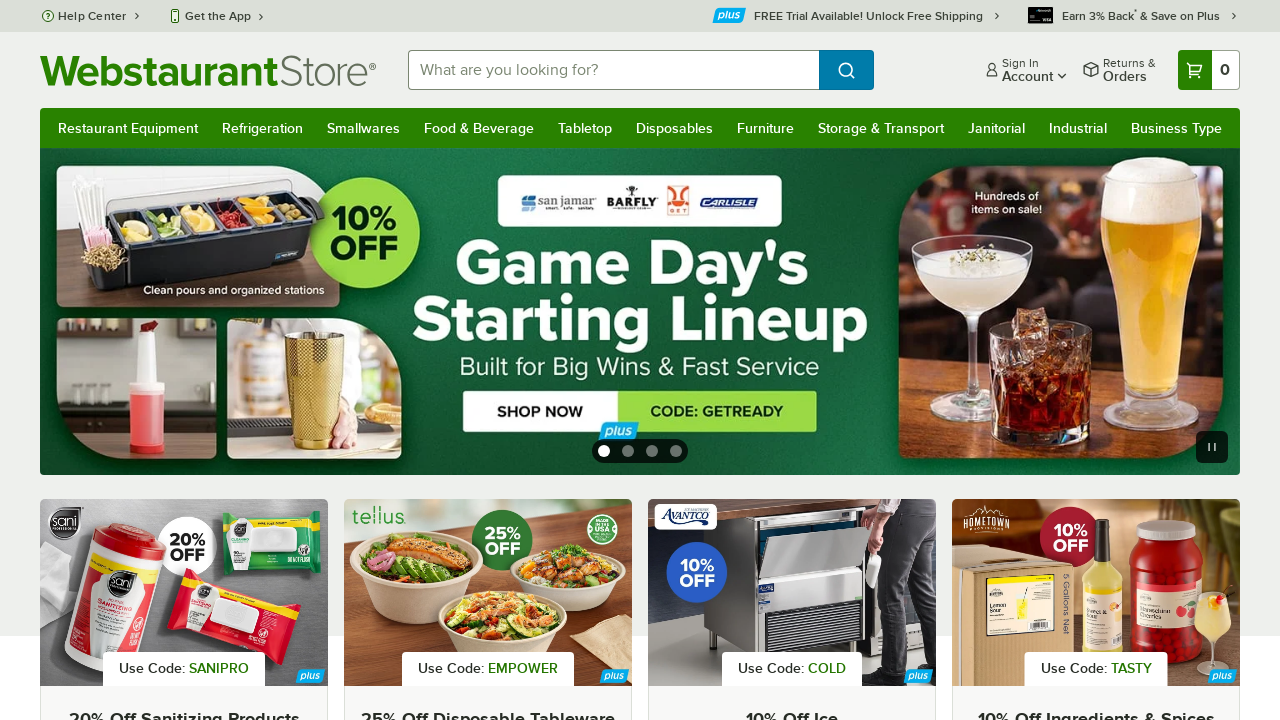

Filled search field with 'stainless work table' on input[id='searchval']
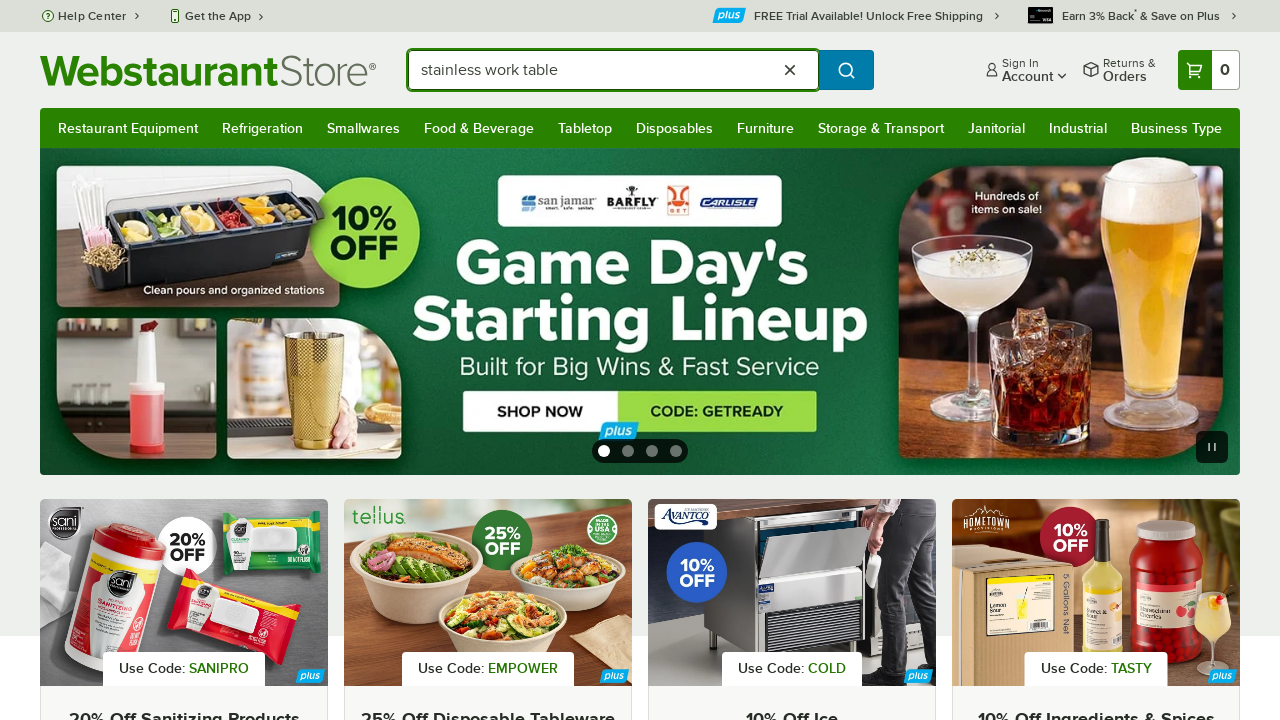

Clicked search button to submit query at (846, 70) on button:has-text('Search')
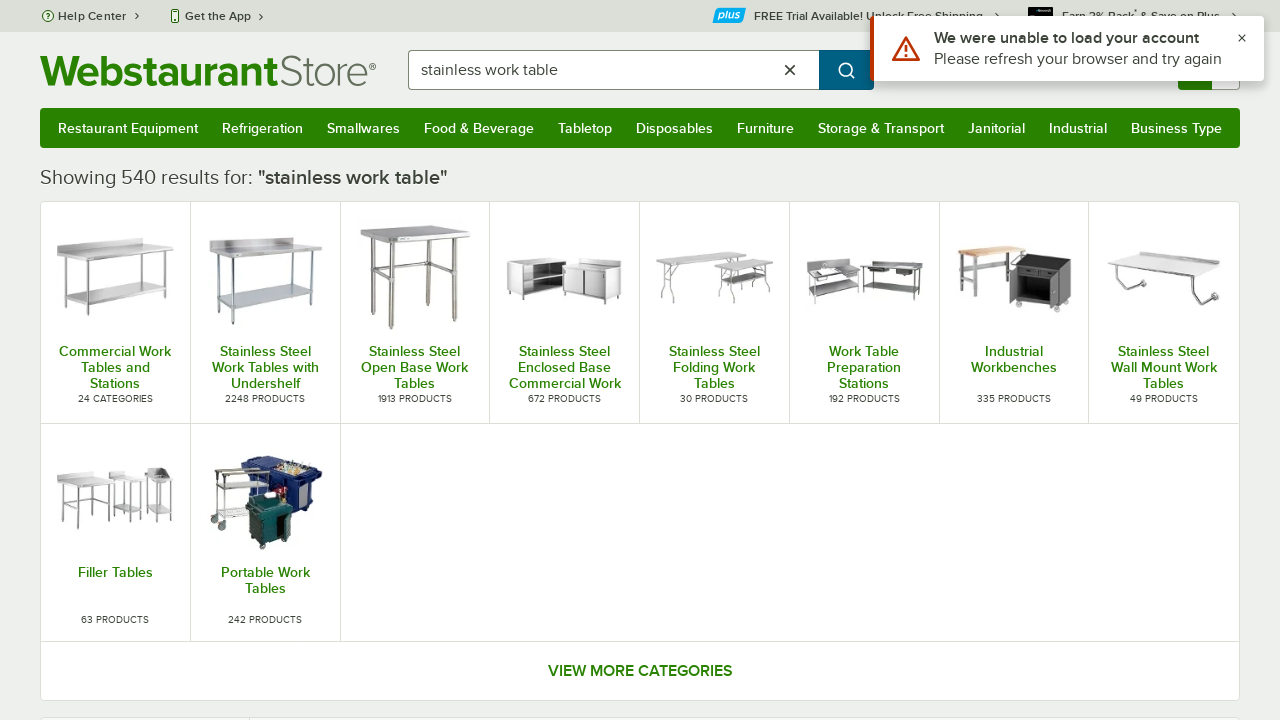

Search results loaded successfully
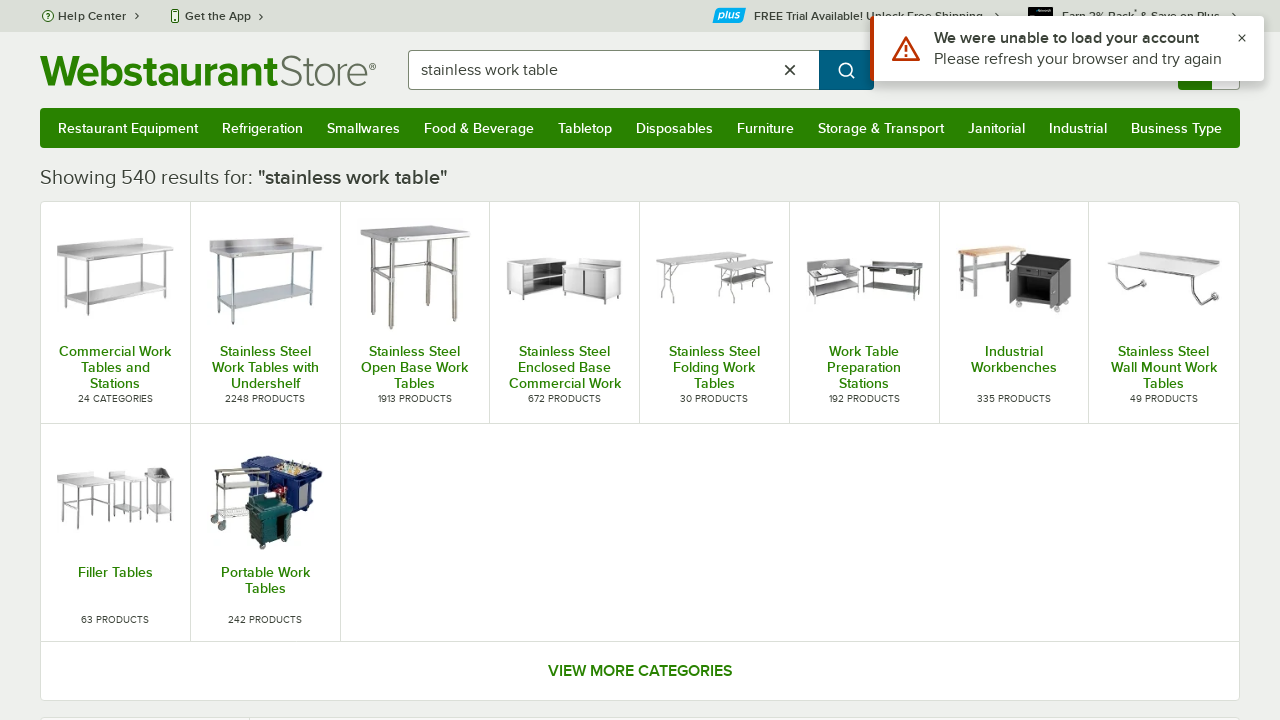

Retrieved all search result descriptions
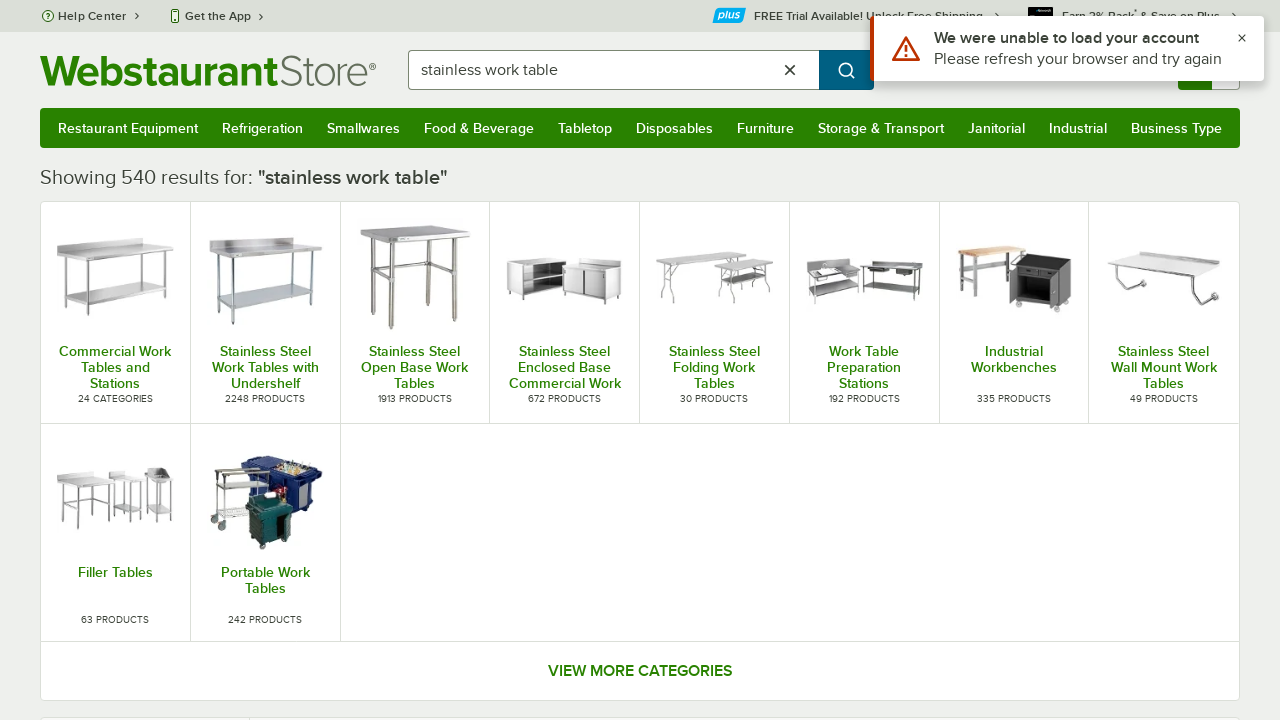

Verified that at least one result contains 'Stainless Steel'
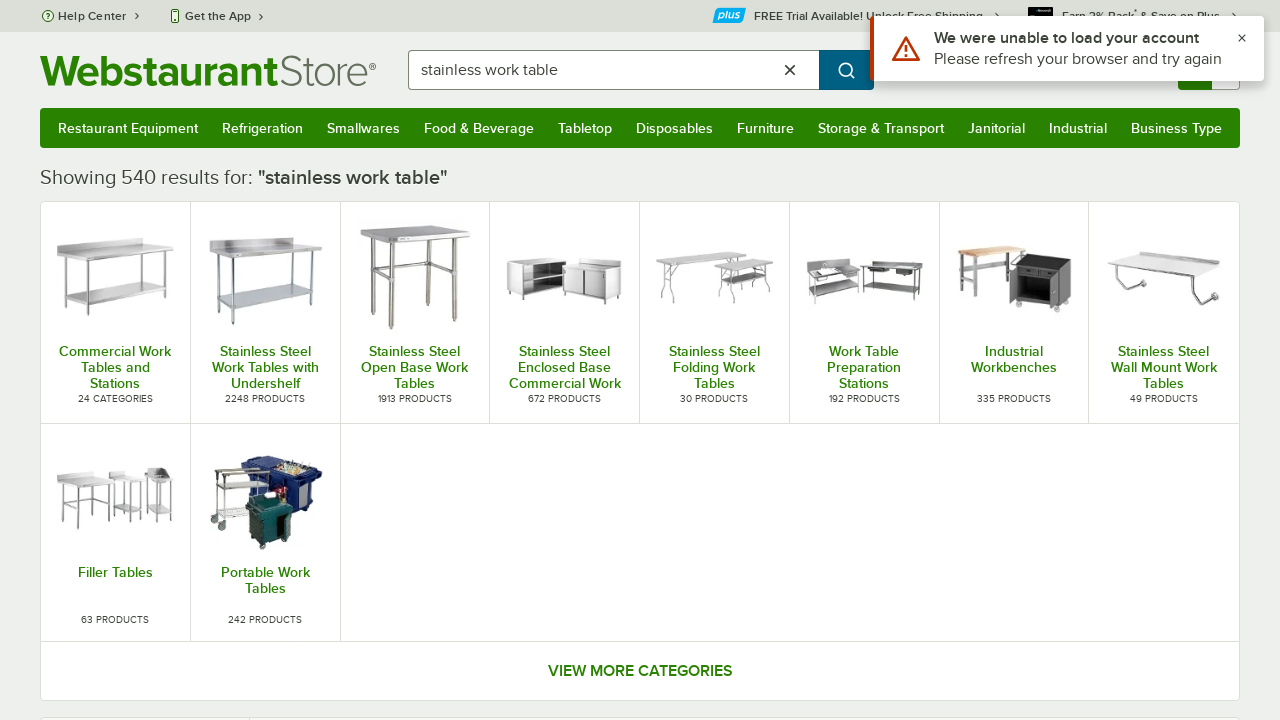

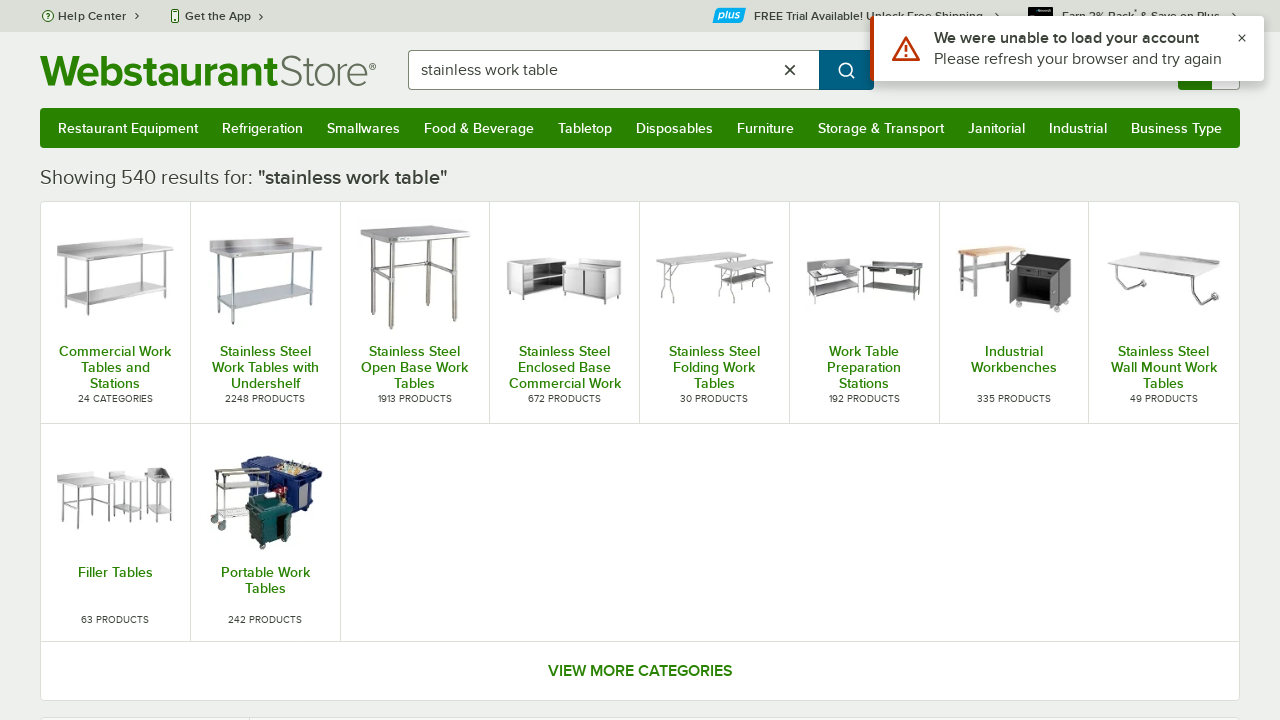